Fills out a practice form with name, email, checkbox selection, and dropdown selection, then submits it and verifies success message

Starting URL: https://rahulshettyacademy.com/angularpractice/

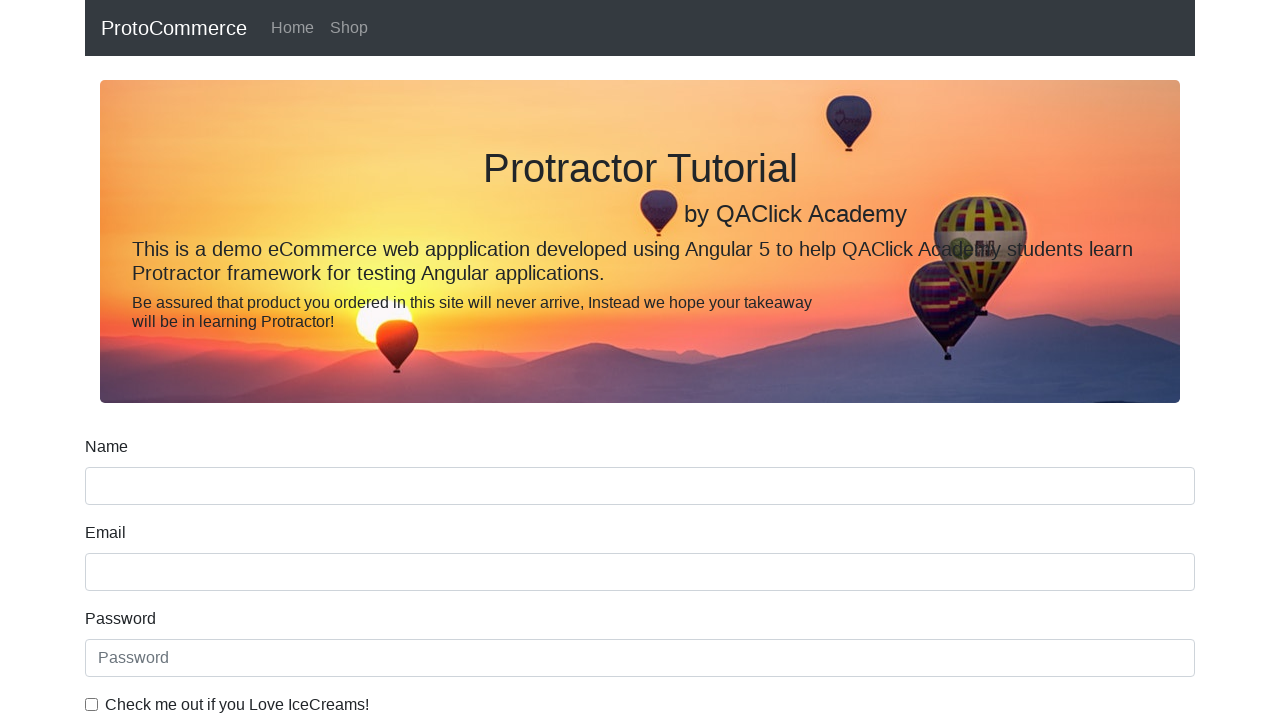

Navigated to practice form page
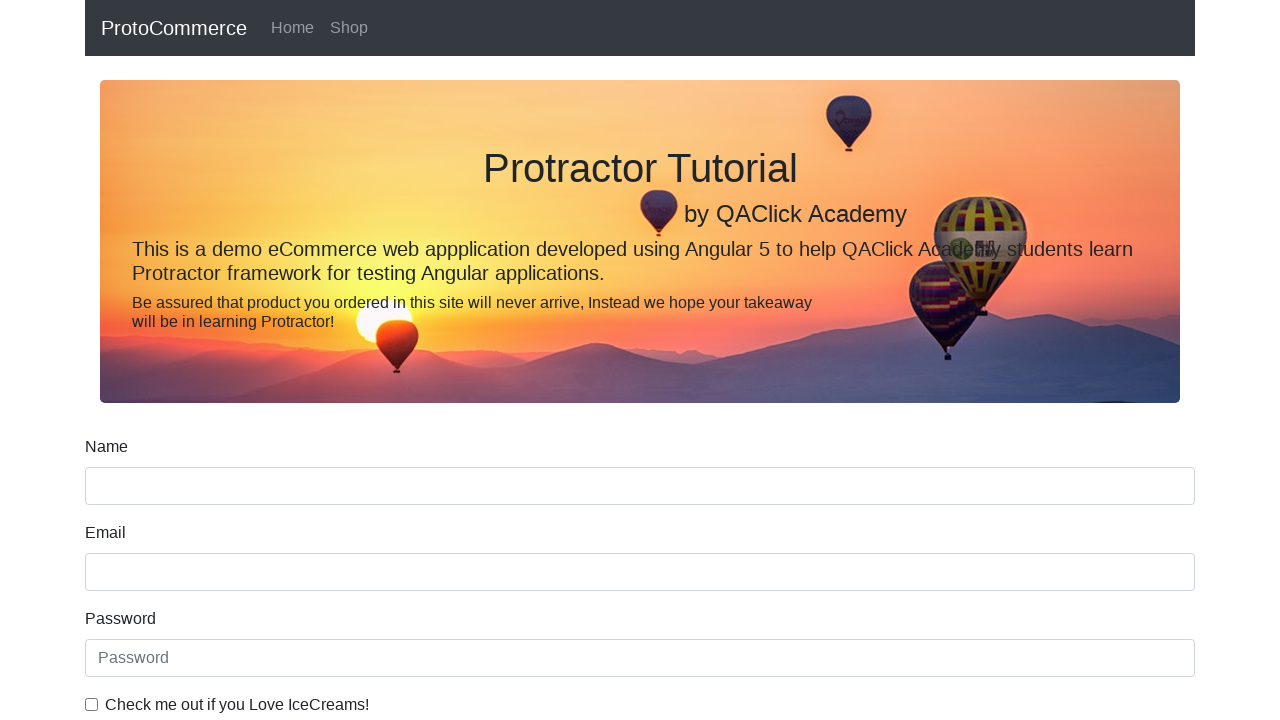

Filled name field with 'Moises' on input[name='name']
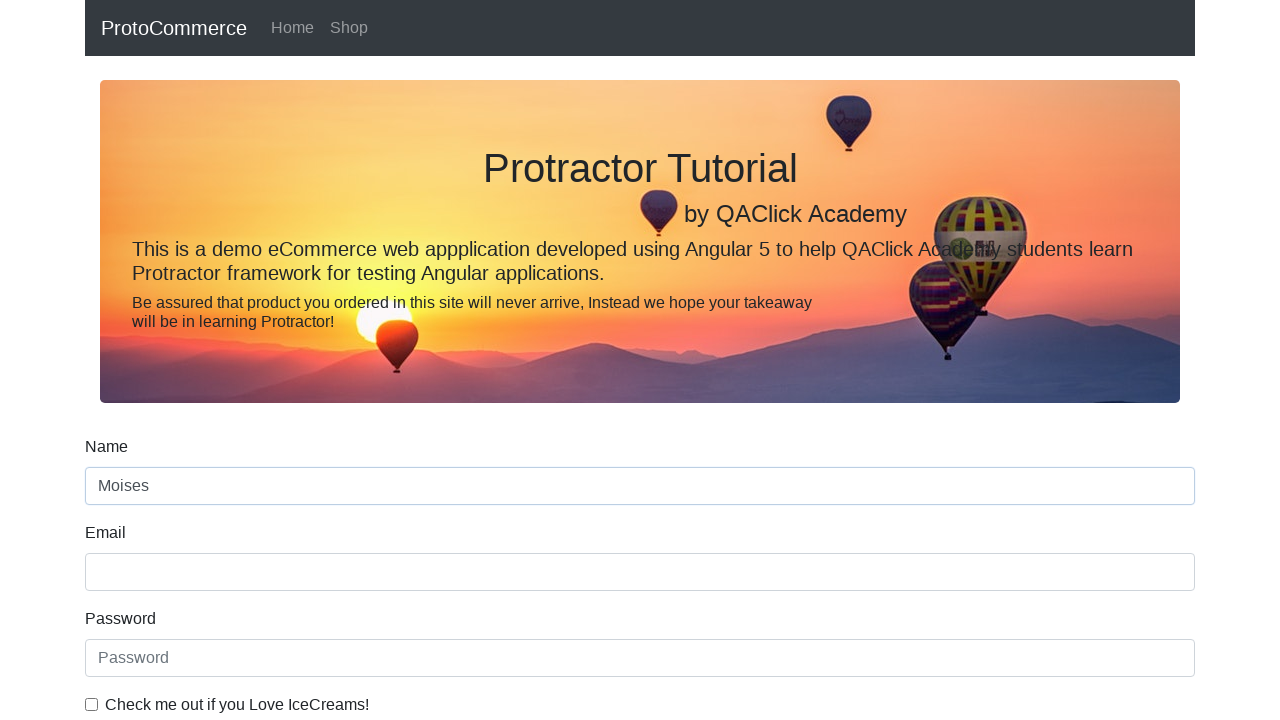

Filled email field with 'prueba@gmail.com' on input[name='email']
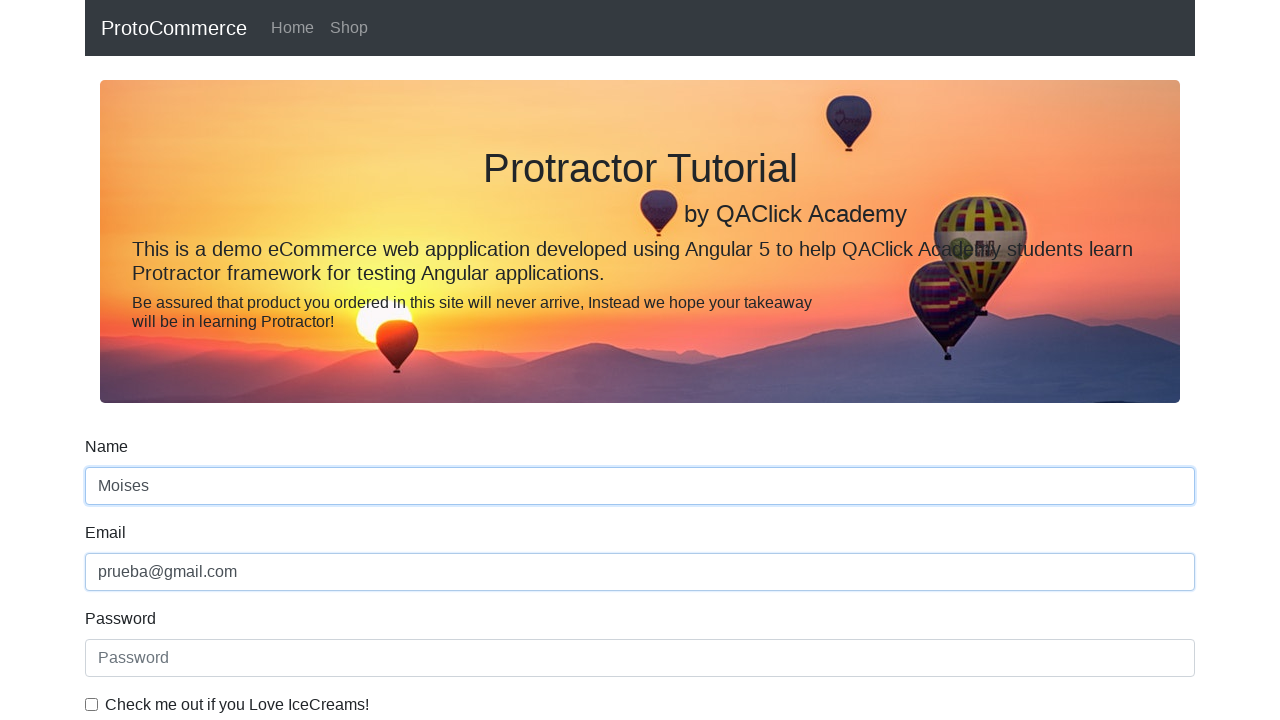

Checked the example checkbox at (92, 704) on #exampleCheck1
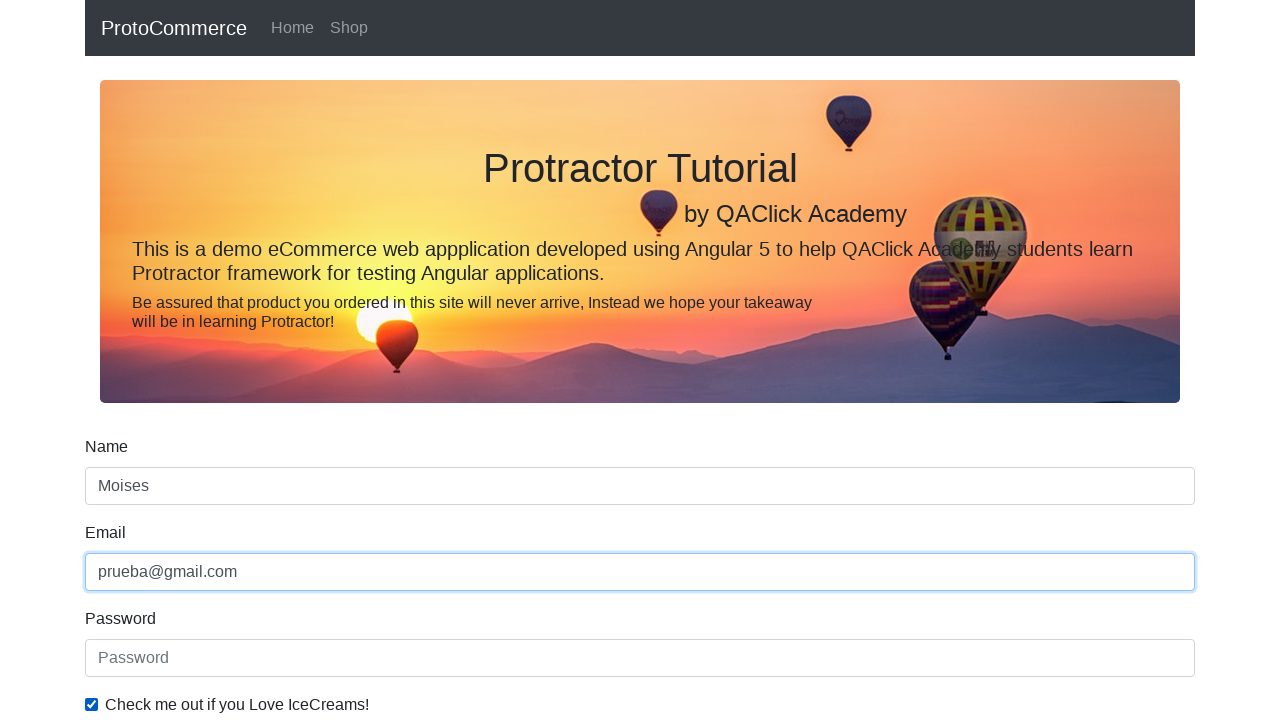

Selected 'Male' from dropdown on #exampleFormControlSelect1
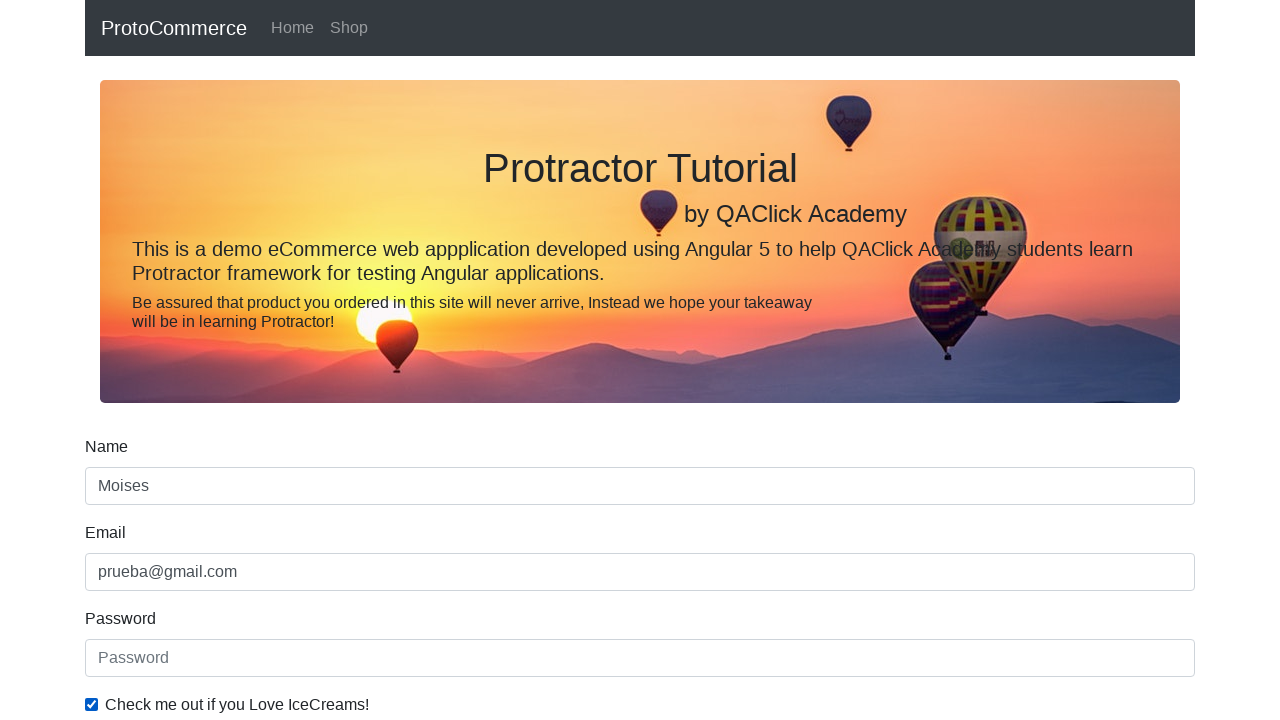

Selected dropdown option at index 1 (Female) on #exampleFormControlSelect1
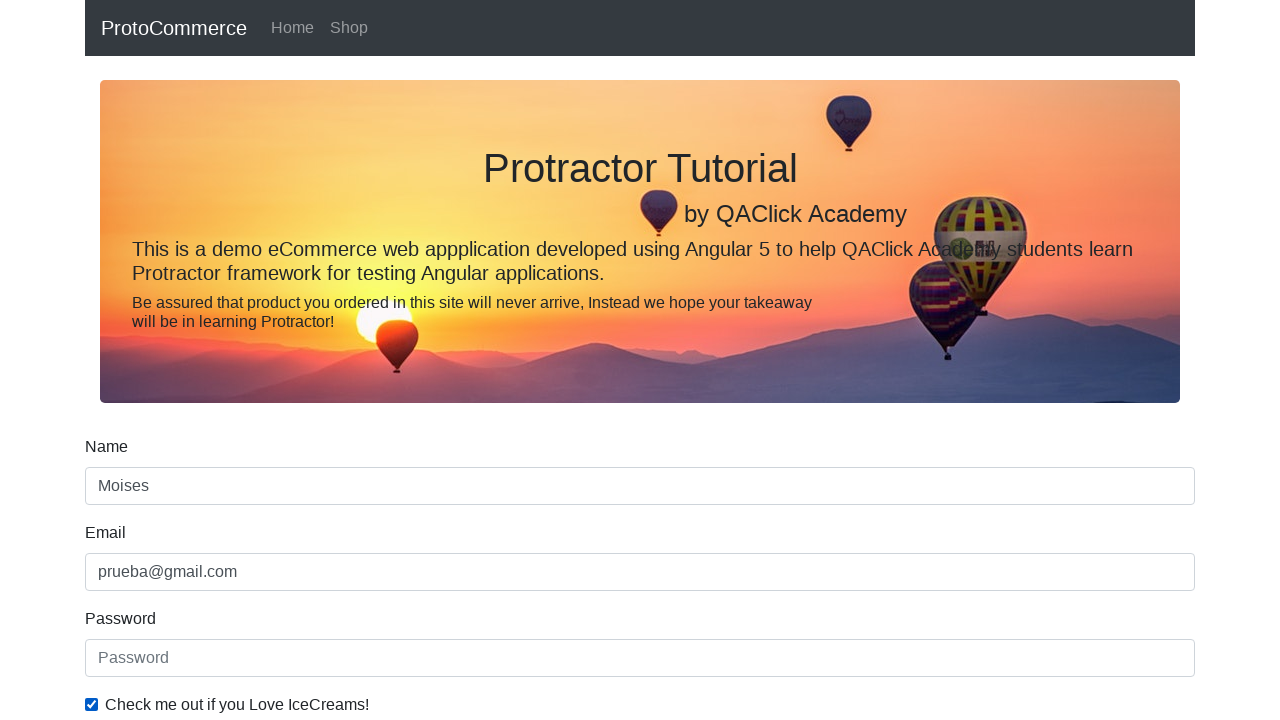

Clicked submit button to submit form at (123, 491) on xpath=//input[@type='submit']
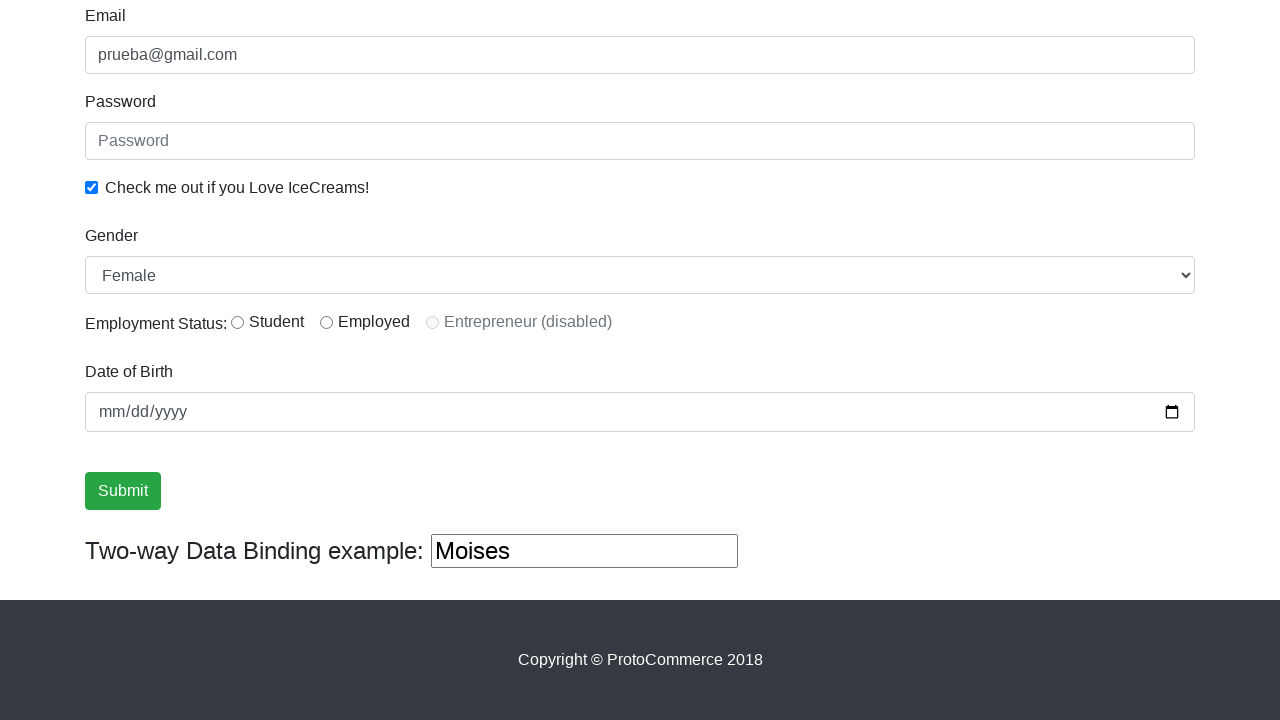

Success message appeared on page
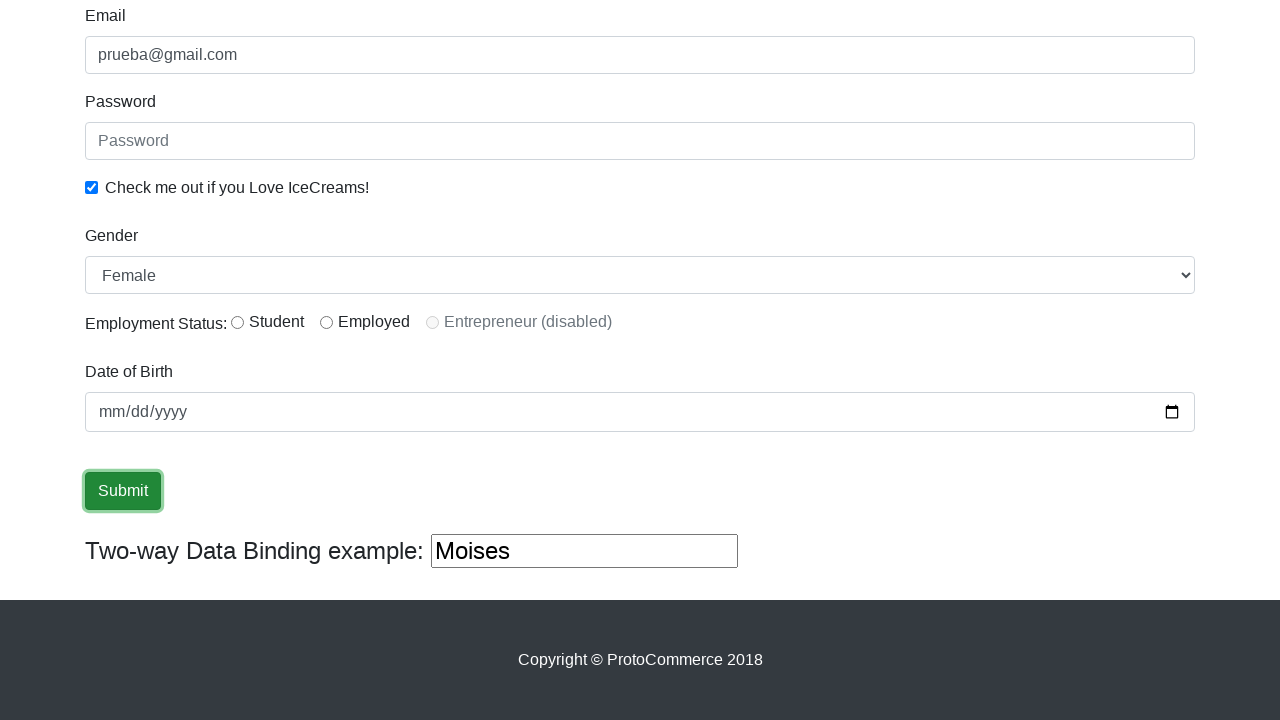

Verified success message contains 'Success'
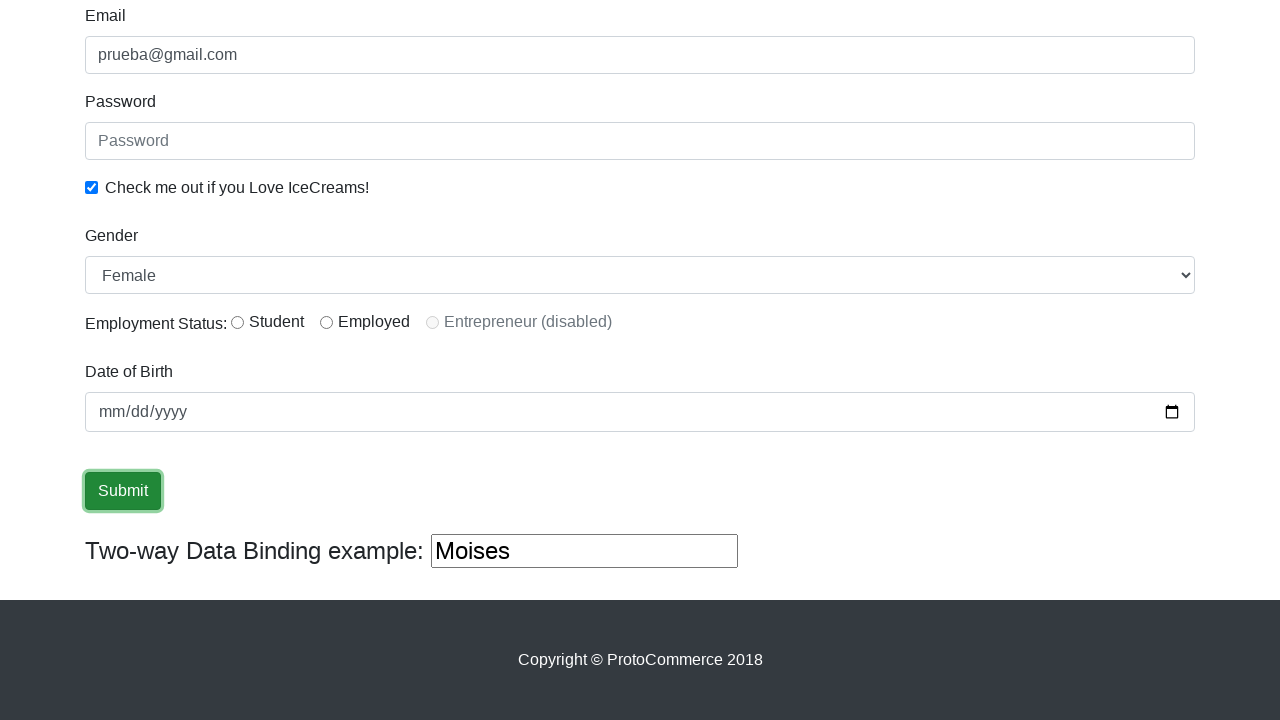

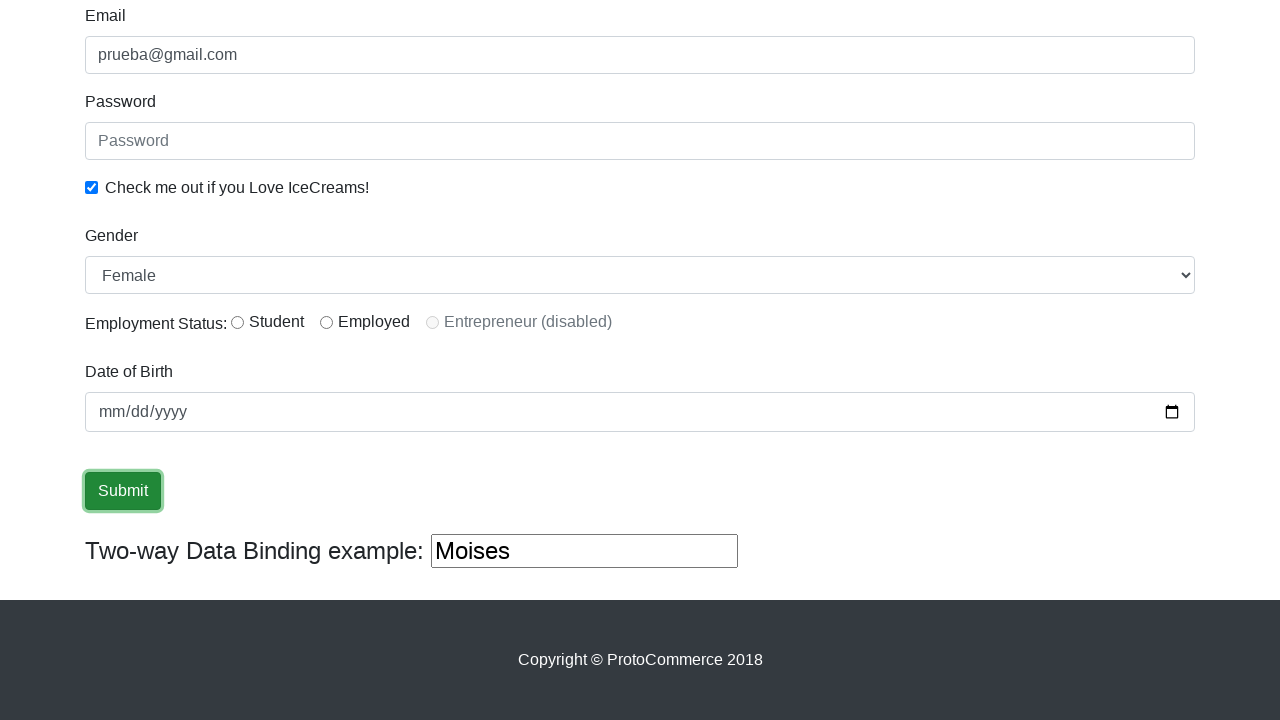